Tests double-click functionality on a button and verifies the success message is displayed

Starting URL: https://demoqa.com/buttons

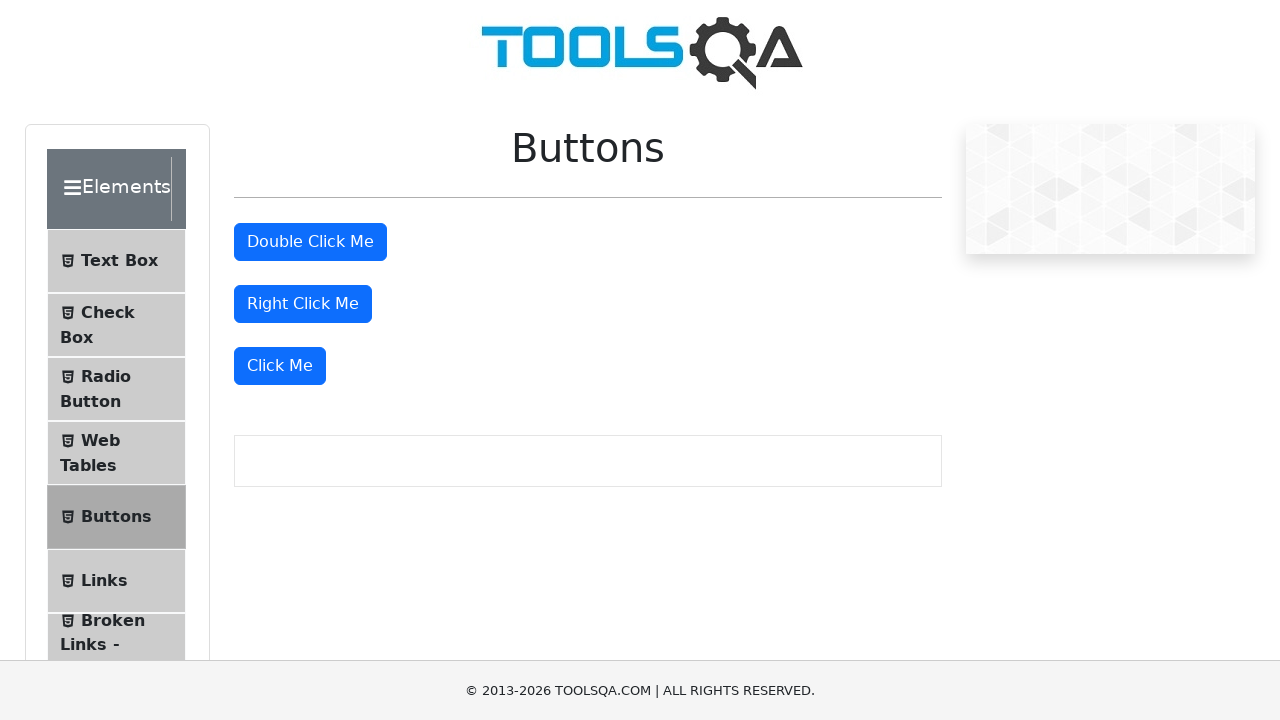

Double-clicked the button element at (310, 242) on #doubleClickBtn
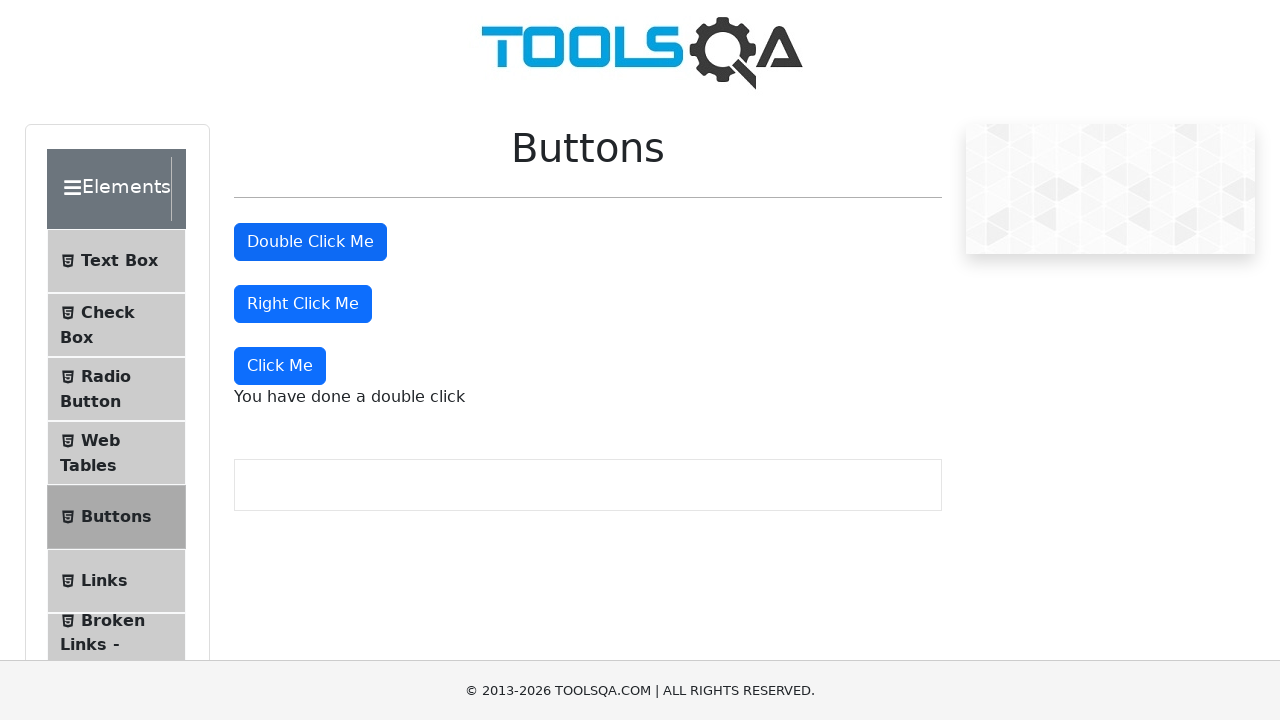

Double-click success message appeared
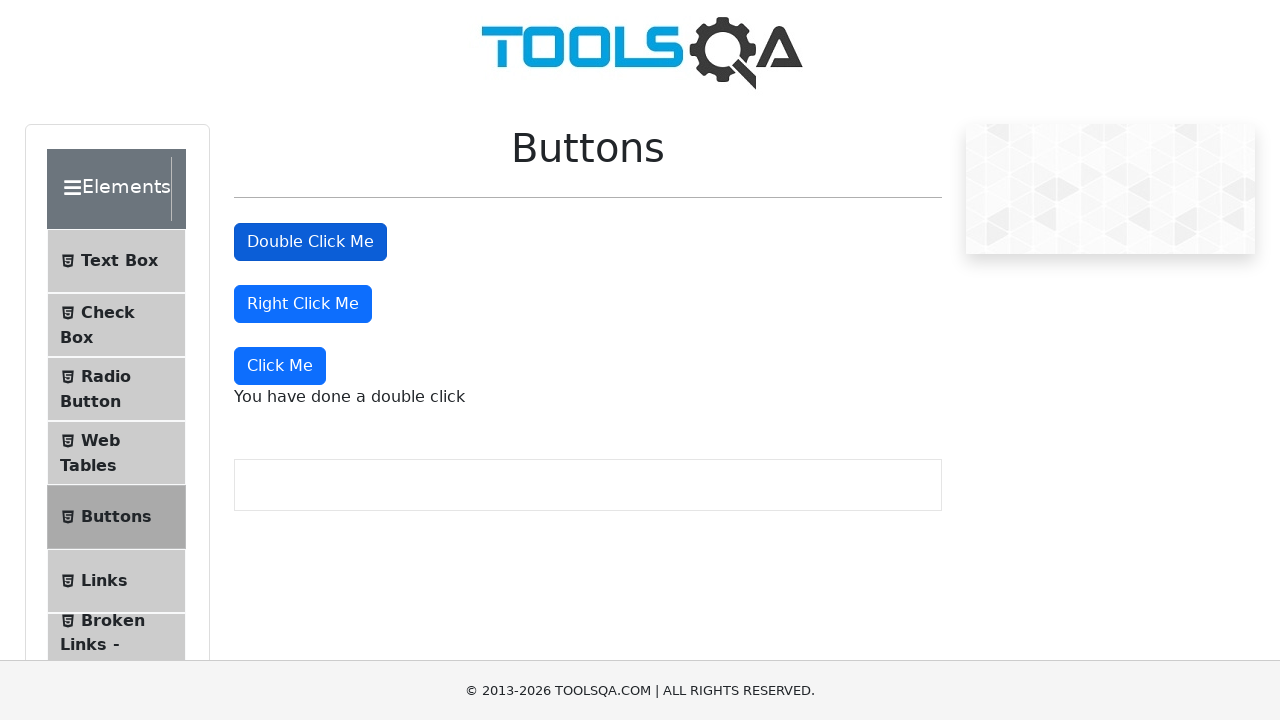

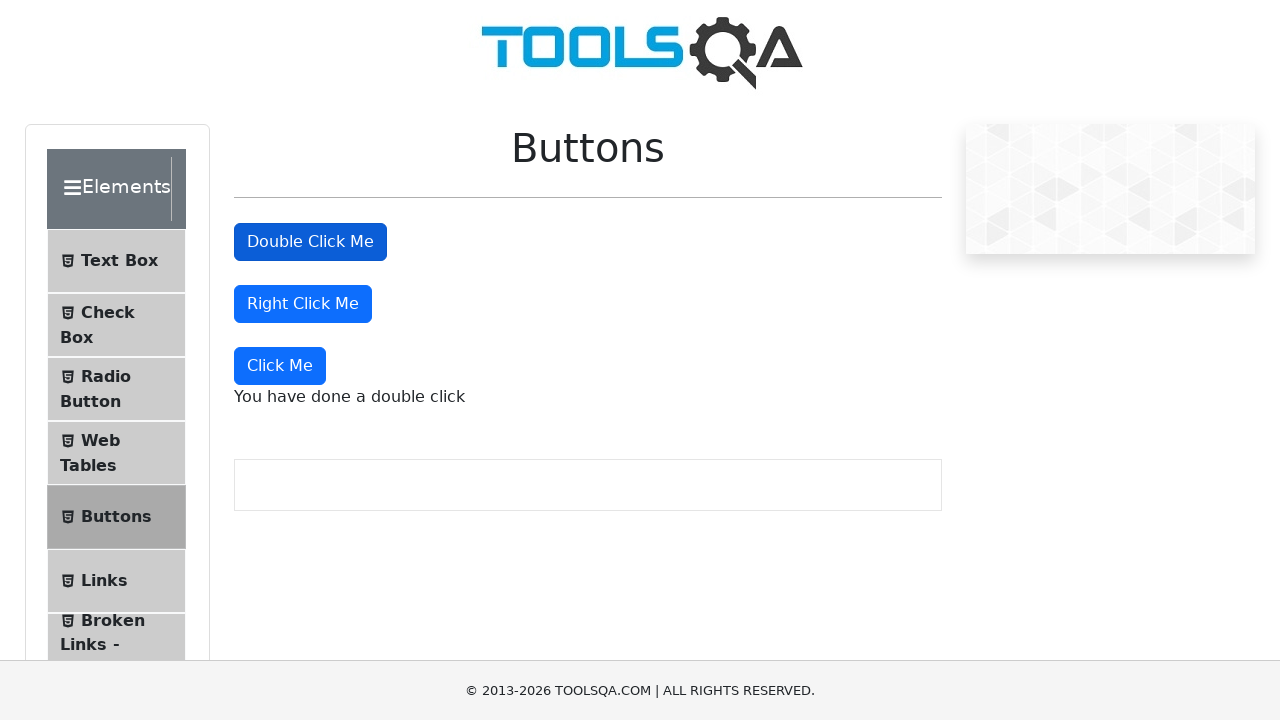